Tests email validation by attempting to register with an invalid email address containing only "@" symbol

Starting URL: https://www.sharelane.com/cgi-bin/register.py

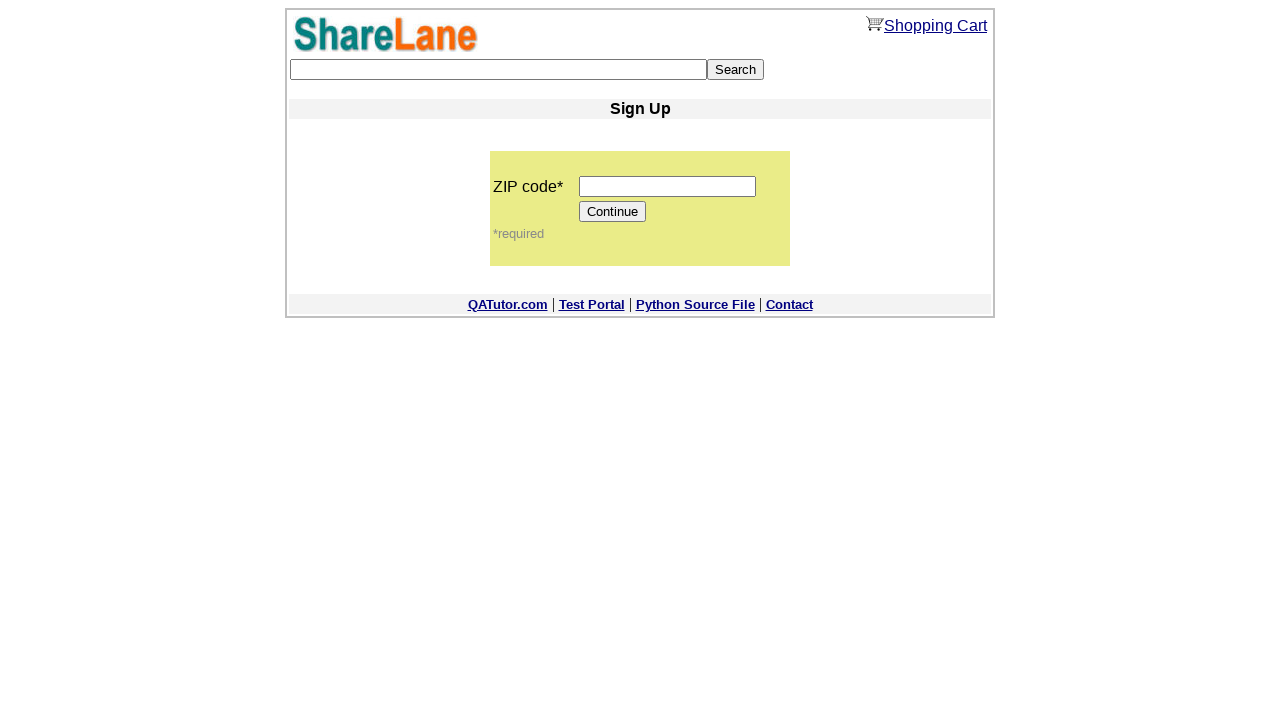

Filled zip code field with '100000' on input[name='zip_code']
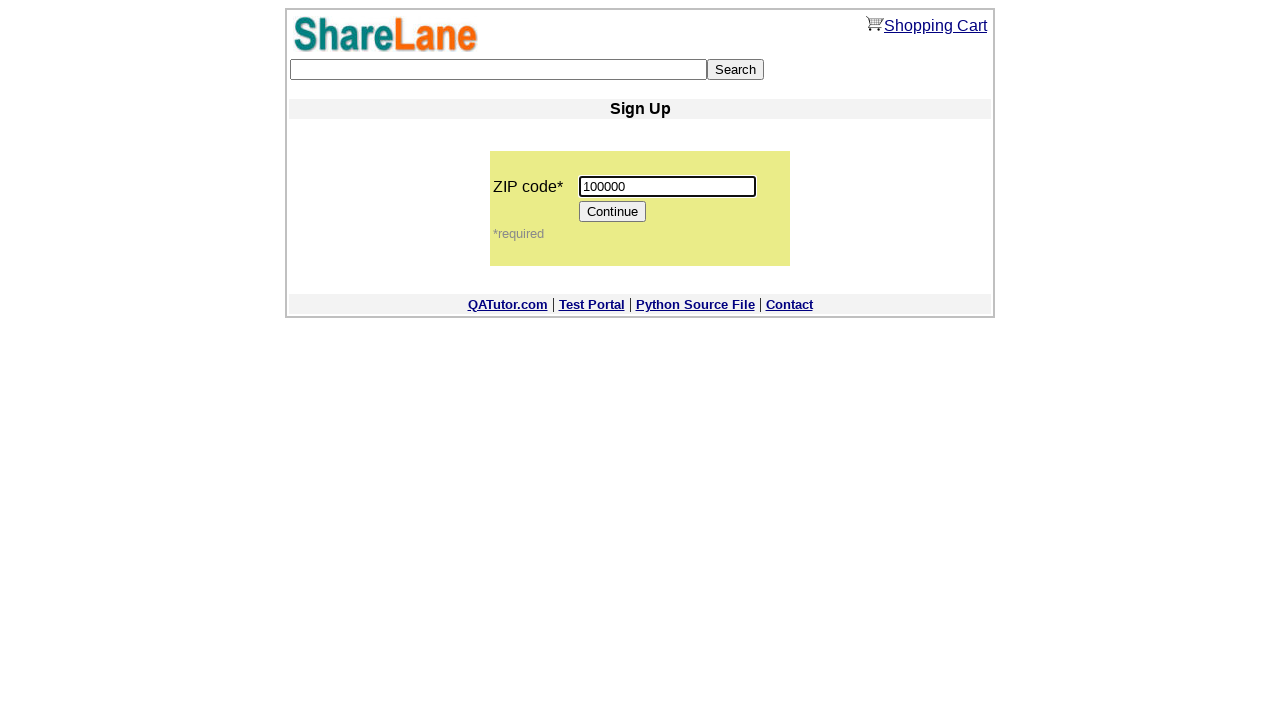

Clicked Continue button at (613, 212) on input[value='Continue']
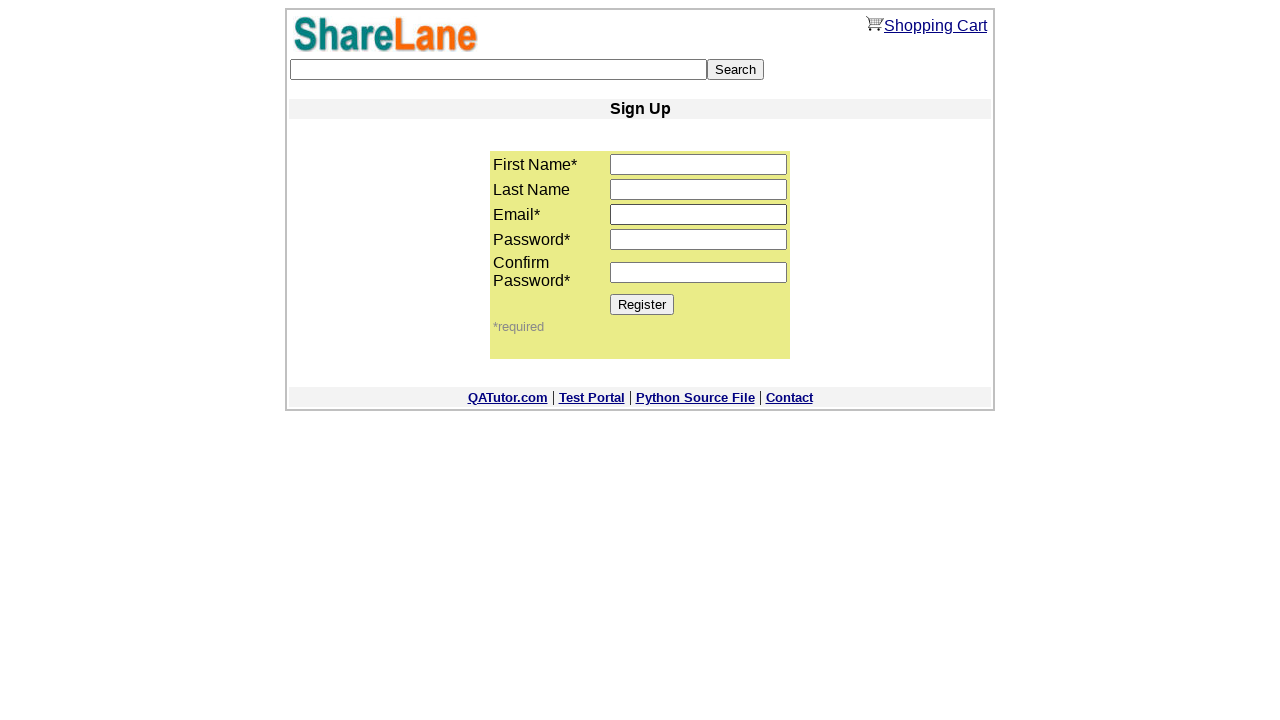

Filled first name field with 'Anastasiya' on input[name='first_name']
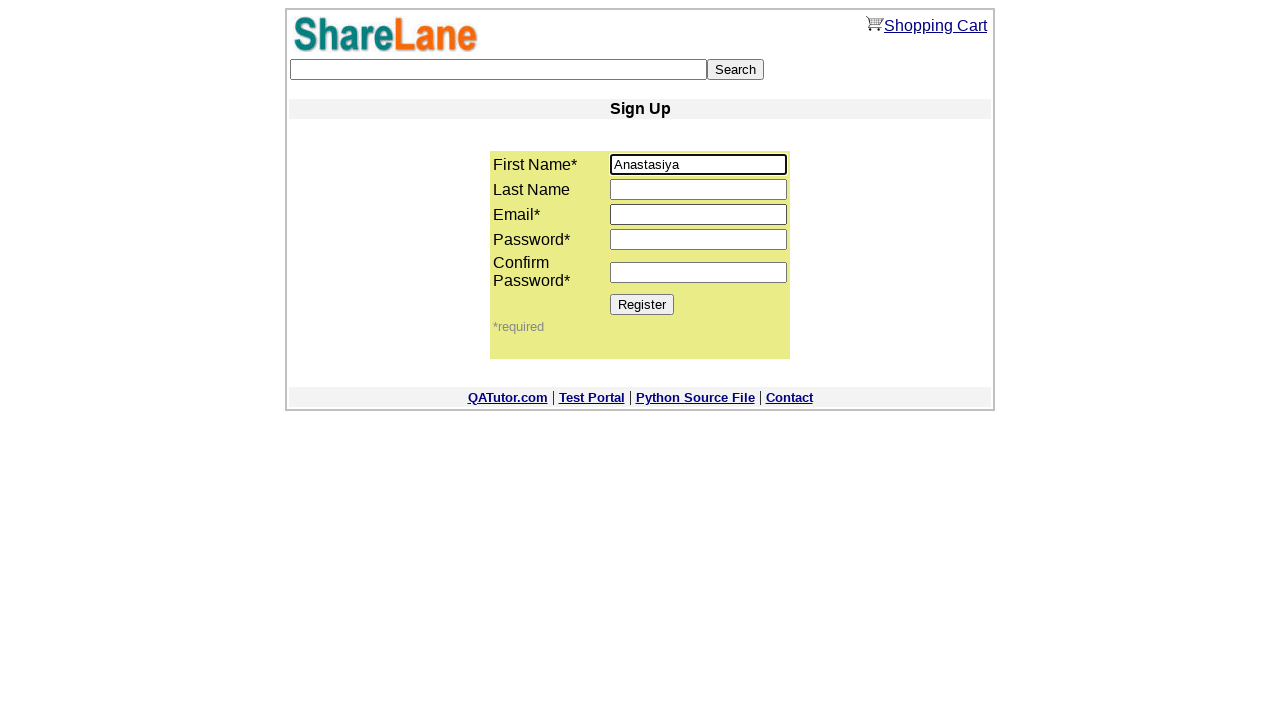

Filled last name field with 'S' on input[name='last_name']
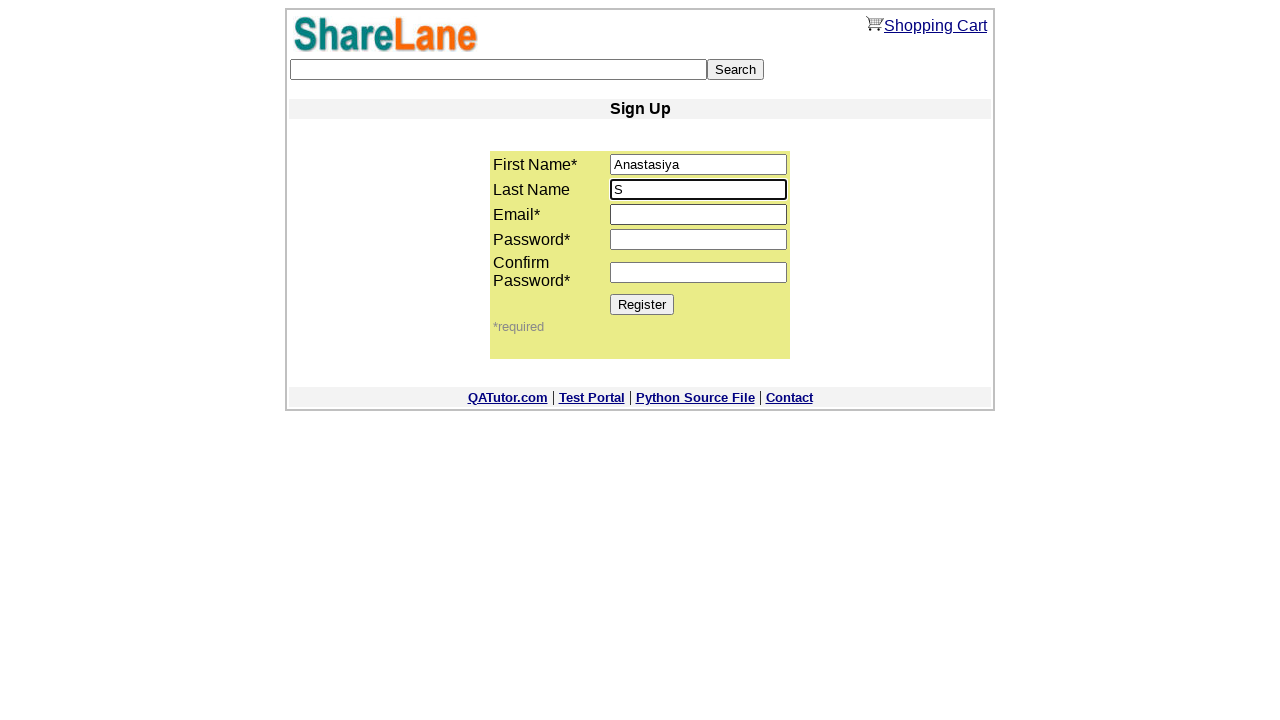

Filled email field with invalid email '@' to test validation on input[name='email']
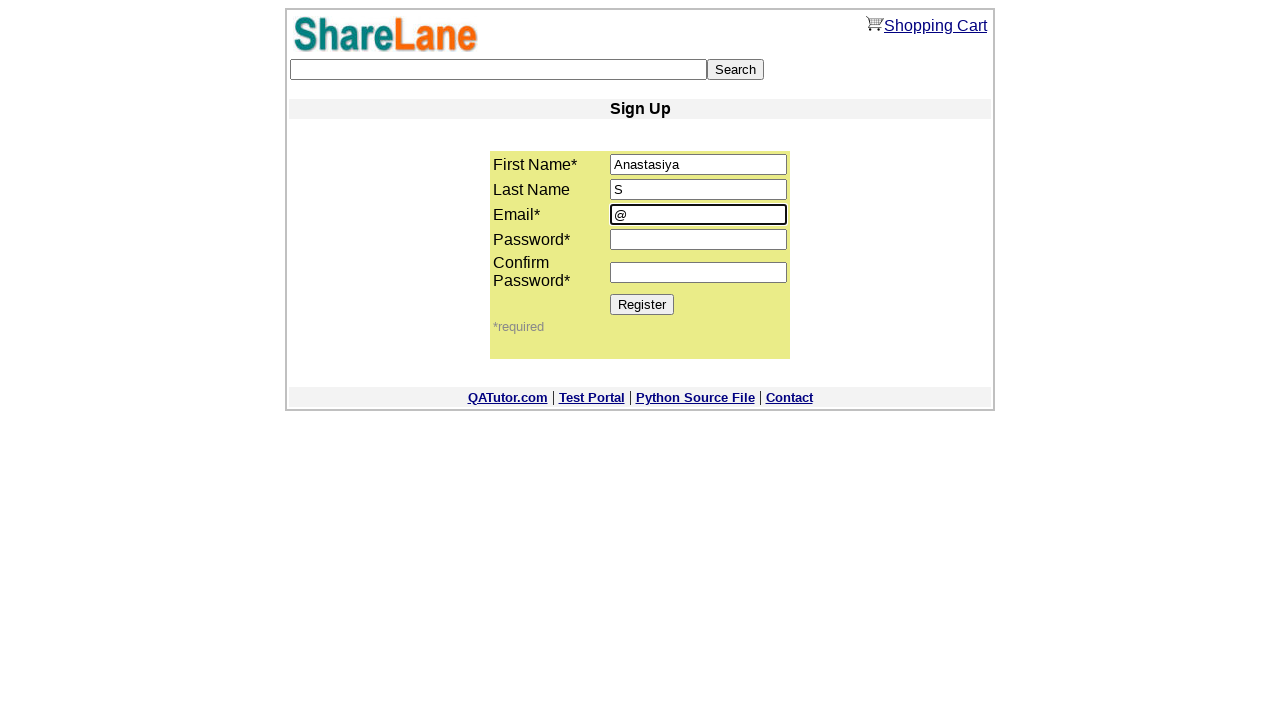

Filled password field with '123456789' on input[name='password1']
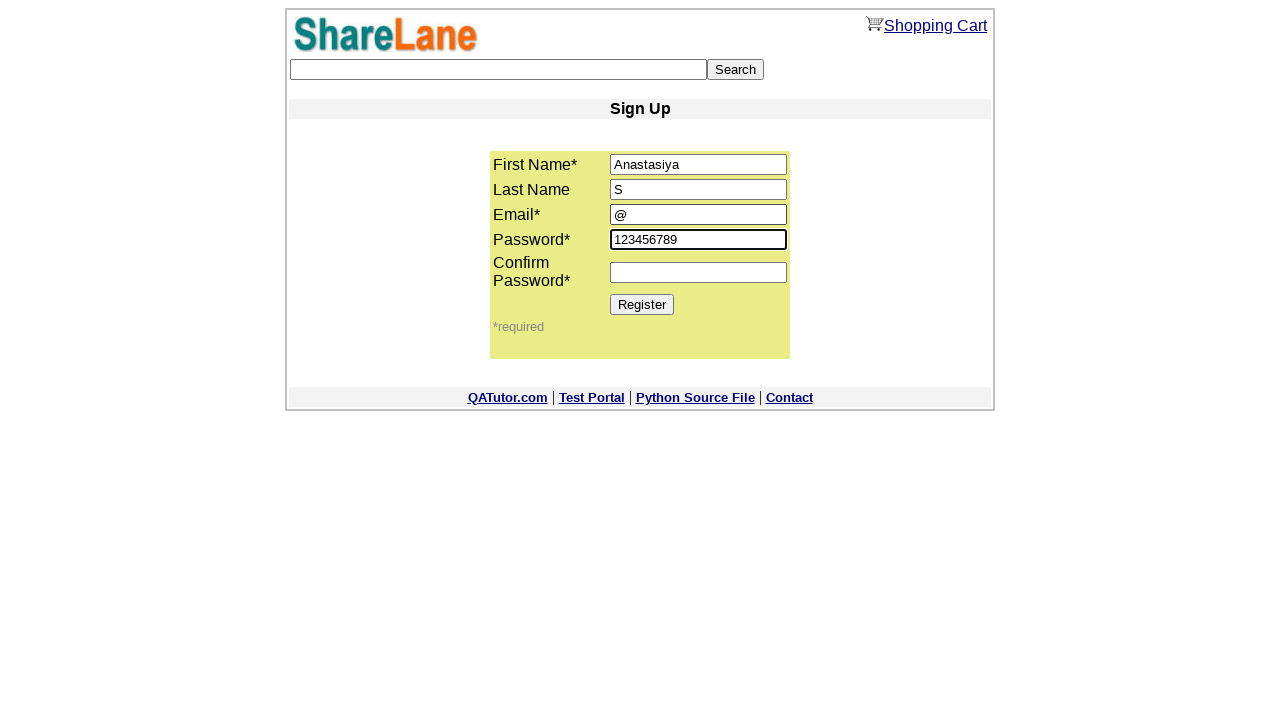

Filled password confirmation field with '123456789' on input[name='password2']
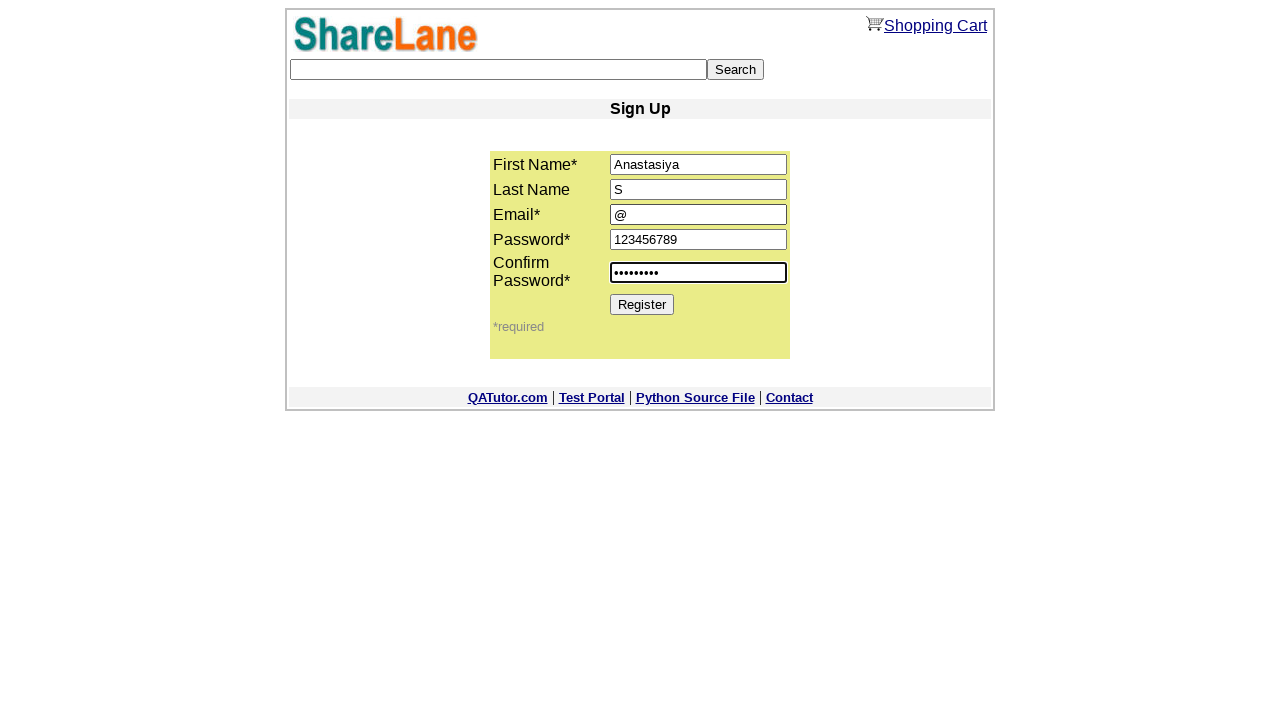

Clicked Register button to submit form with invalid email at (642, 304) on input[value='Register']
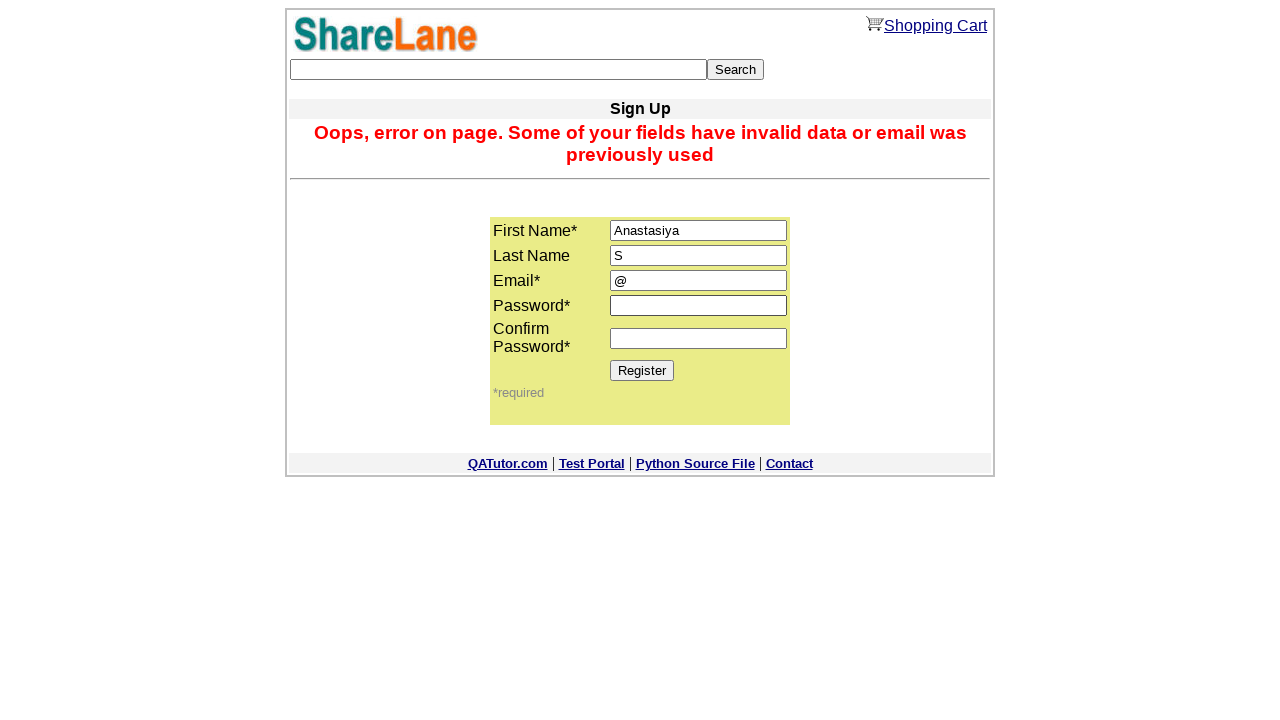

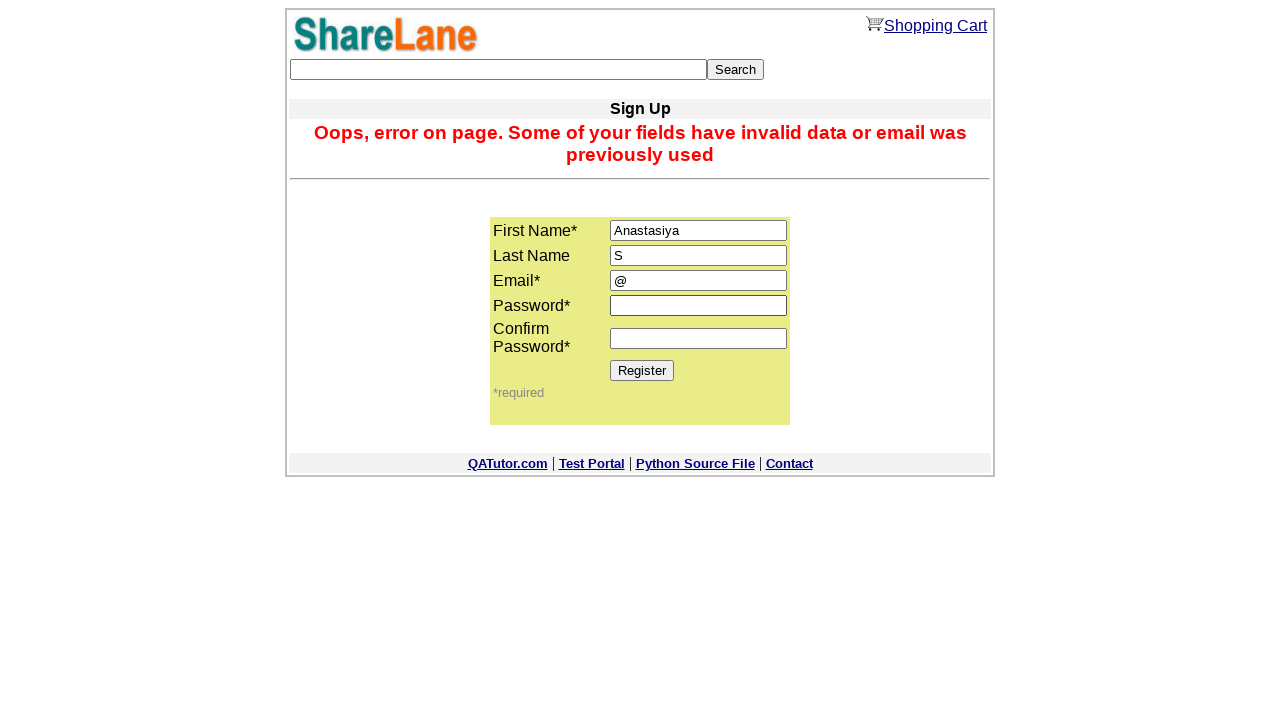